Navigates to the terms and conditions page and verifies the page loads correctly

Starting URL: https://shop.shajgoj.com/terms-conditions

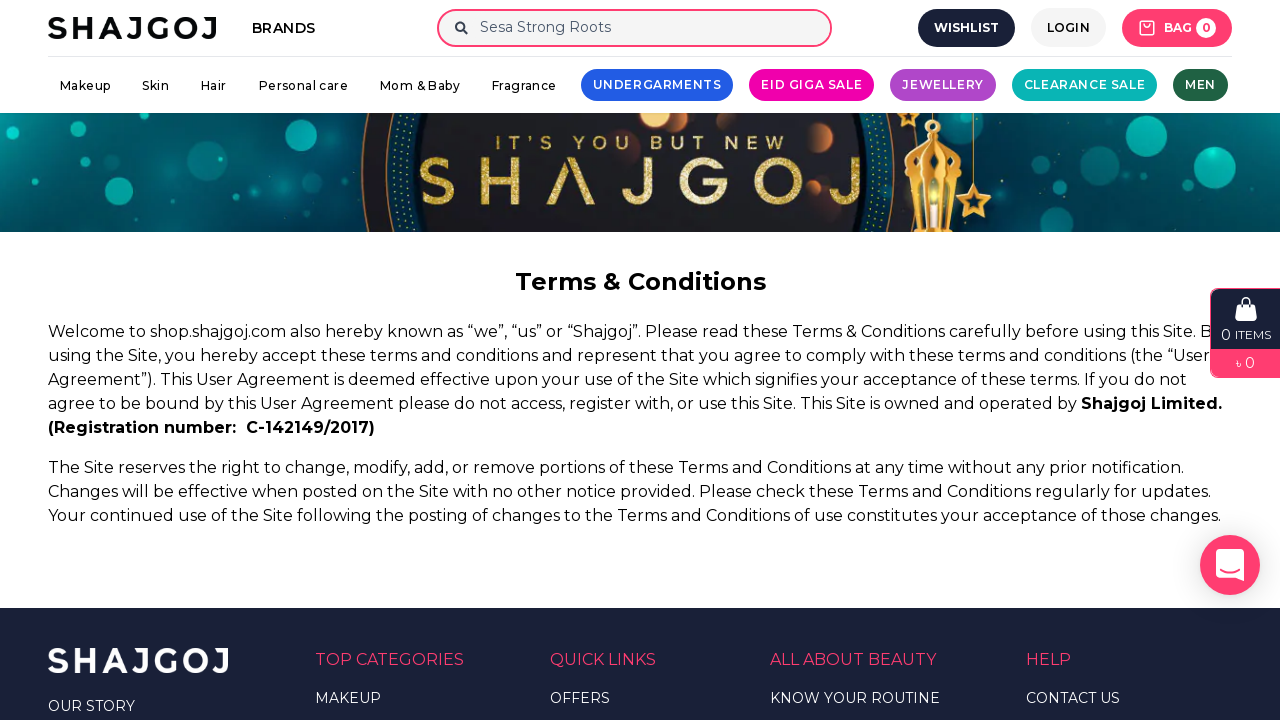

Waited for terms and conditions header to be visible
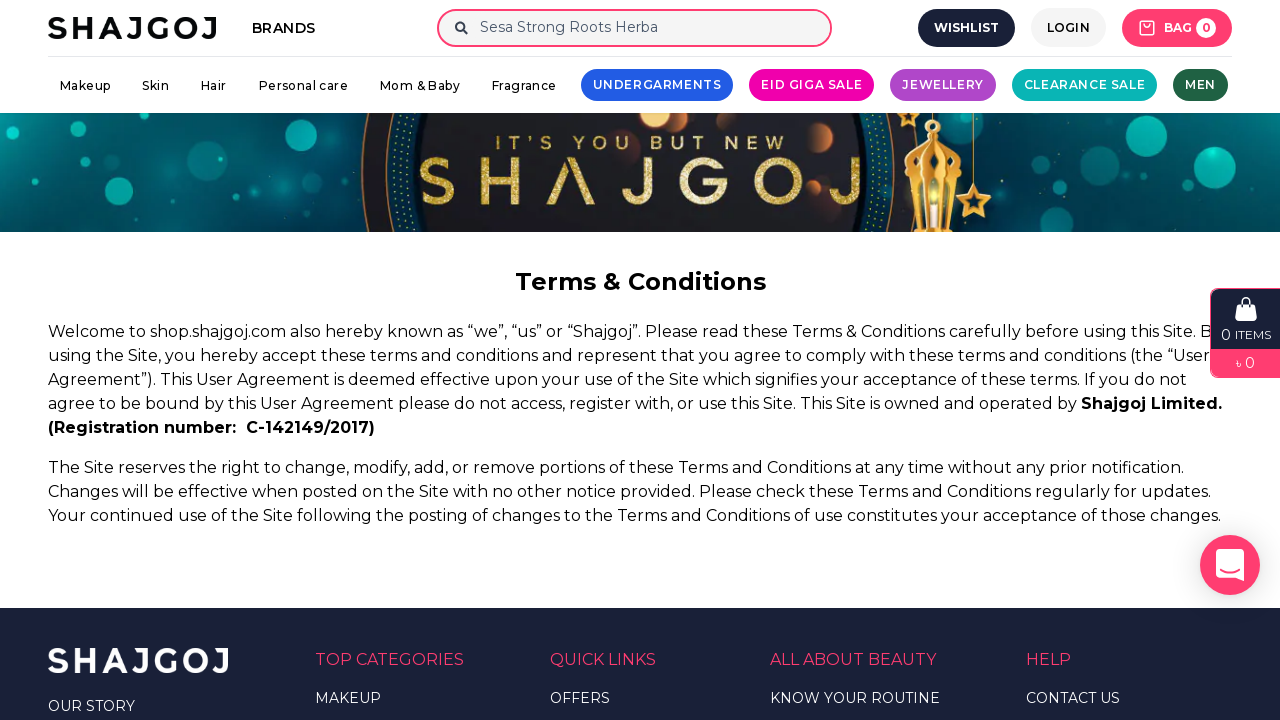

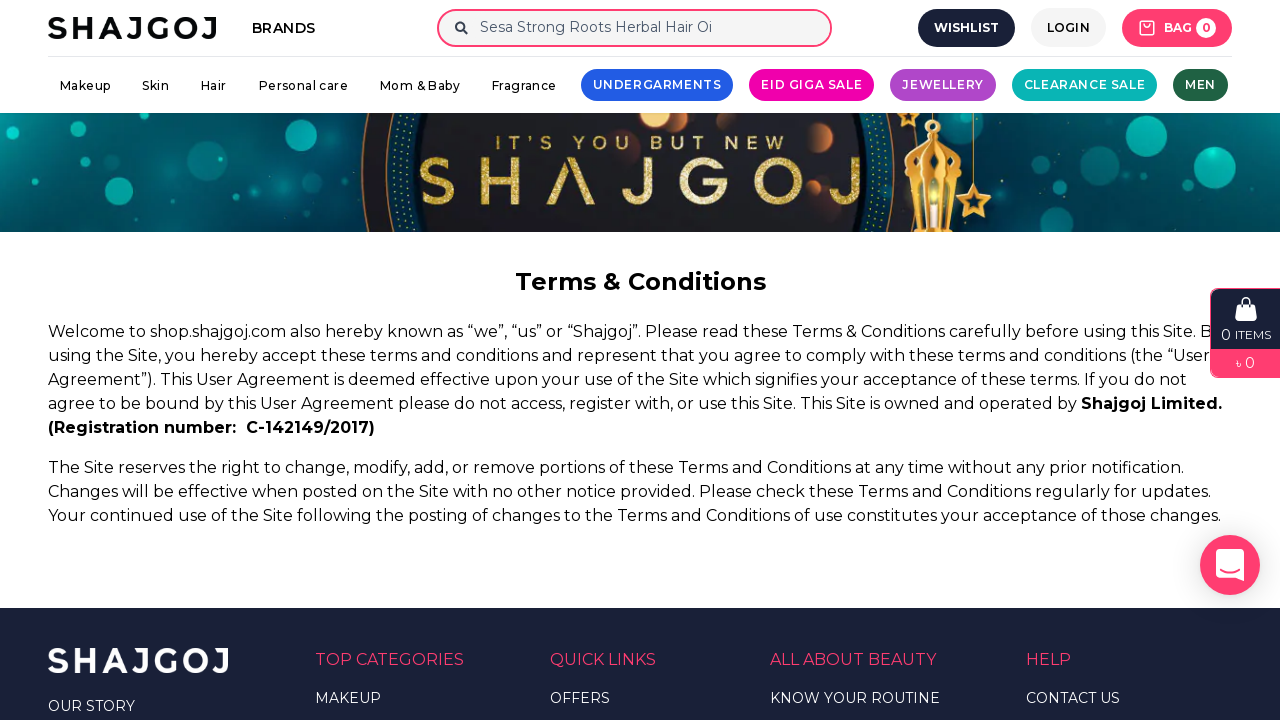